Tests drag and drop functionality on the jQuery UI droppable demo page by dragging an element and dropping it onto a target area within an iframe

Starting URL: https://jqueryui.com/droppable/

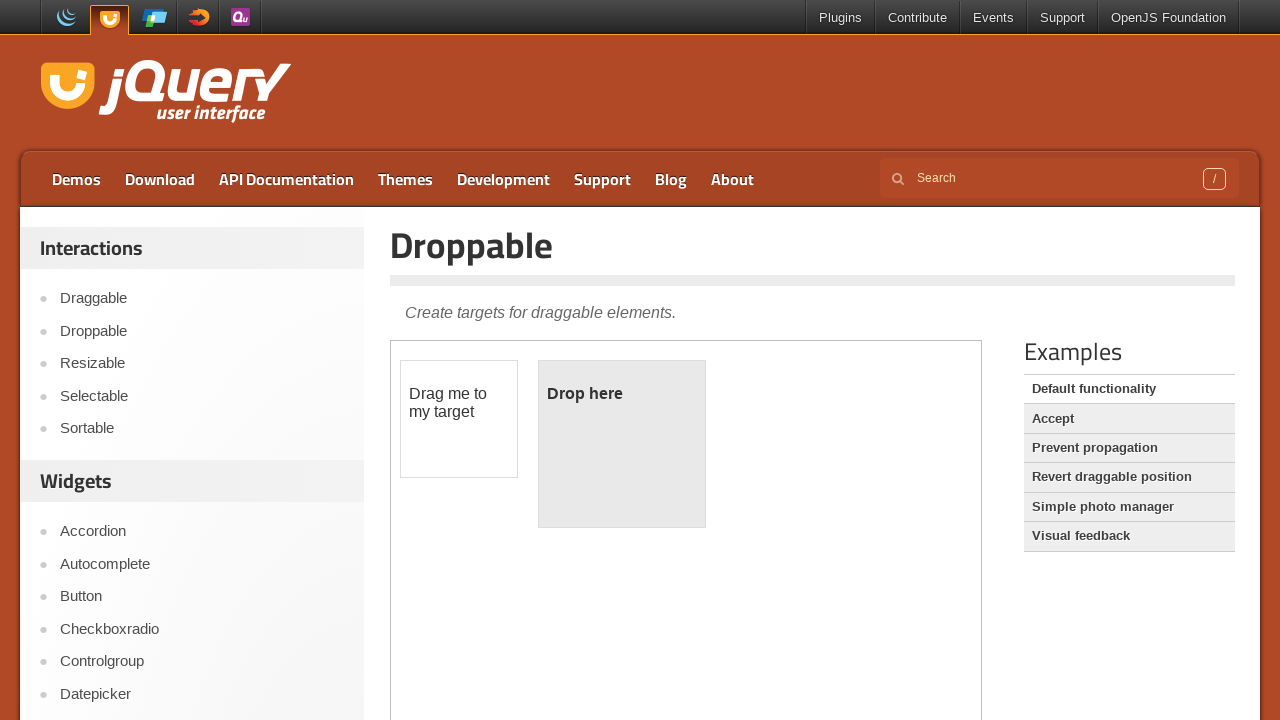

Located the demo iframe containing drag and drop elements
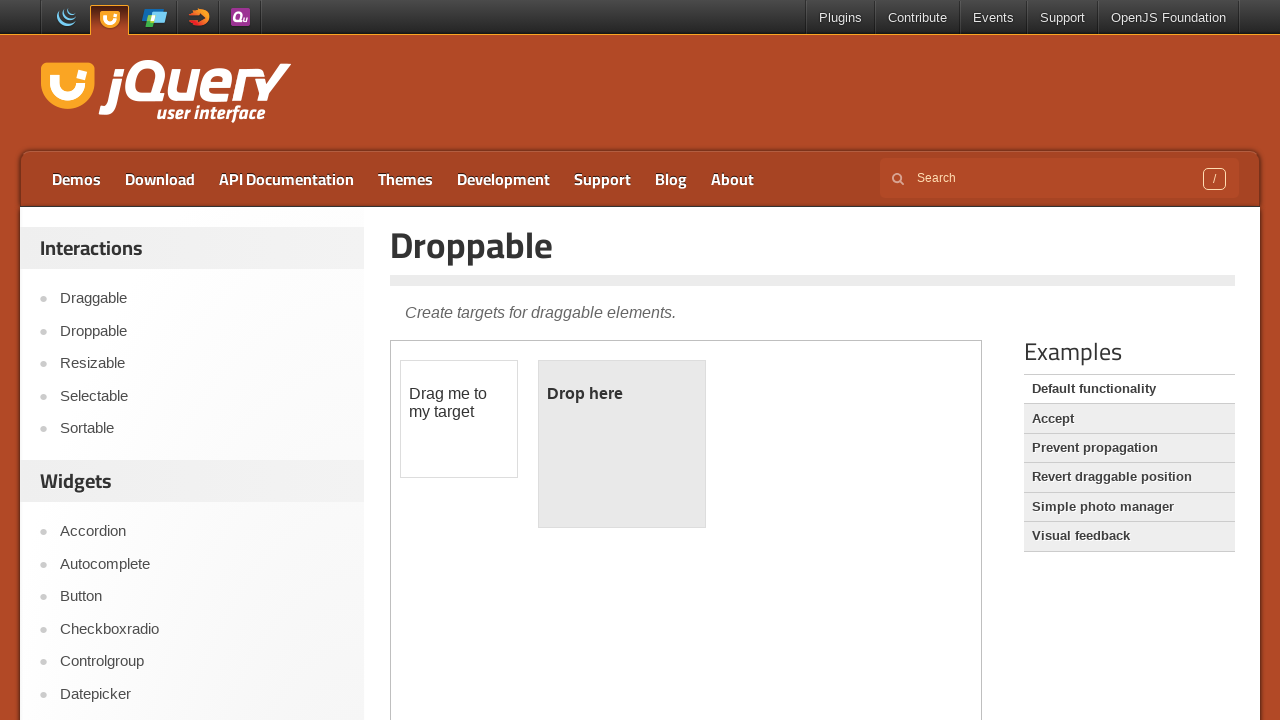

Located the draggable element
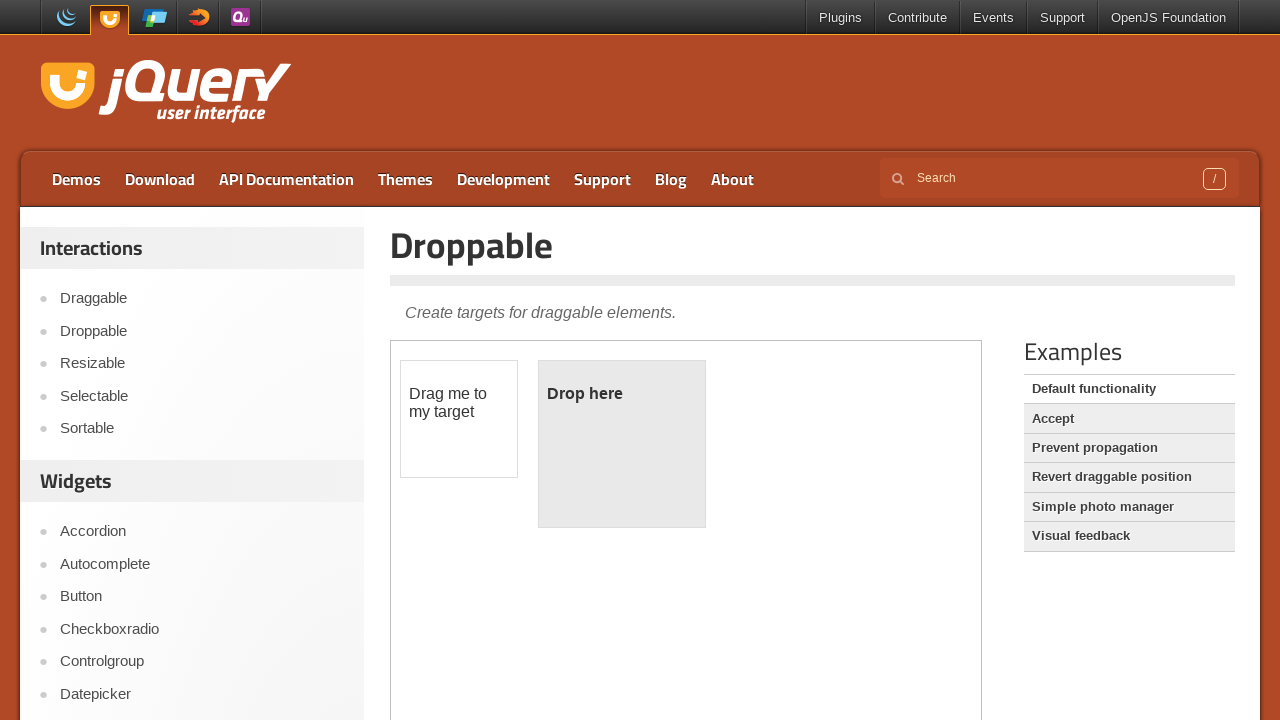

Located the droppable target element
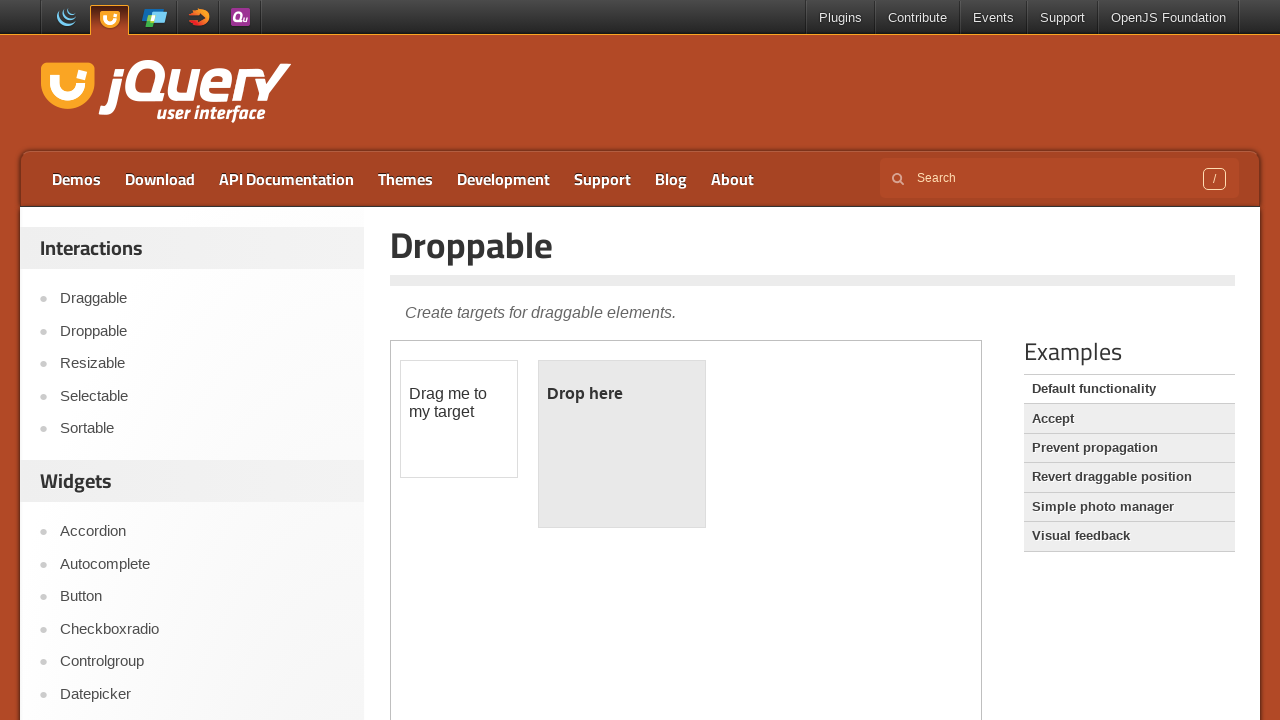

Dragged and dropped the element onto the target area at (622, 444)
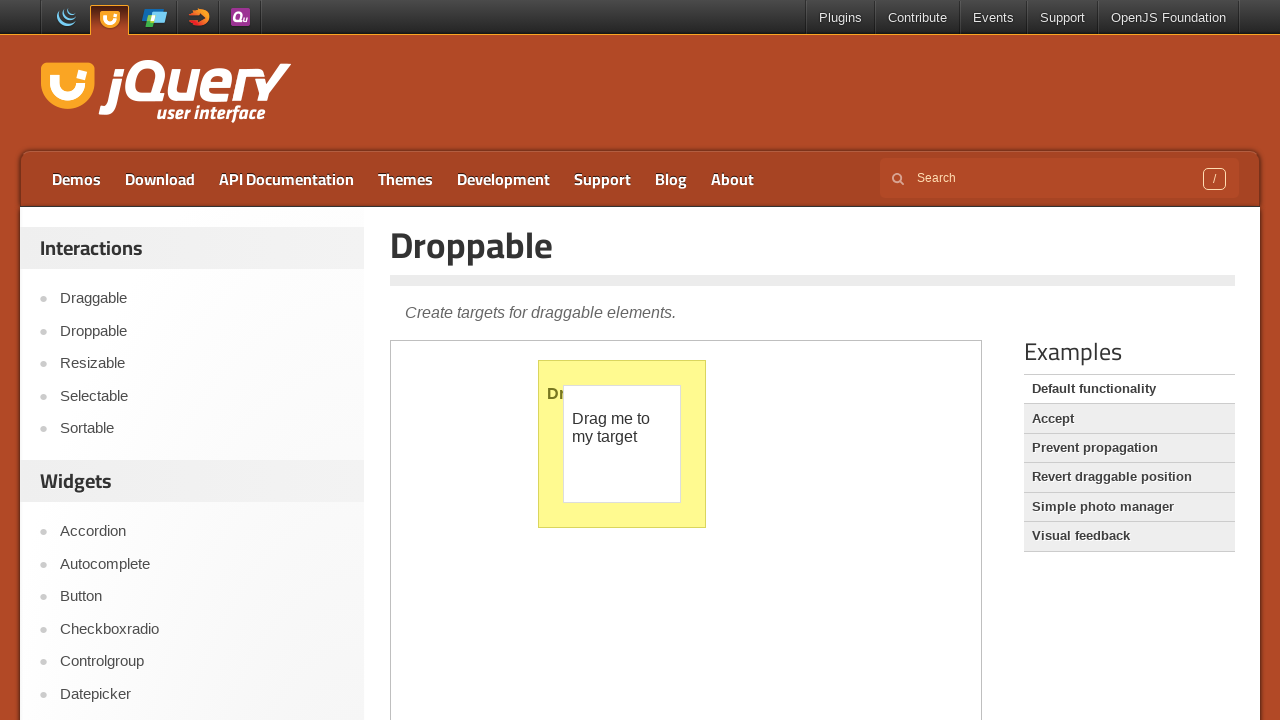

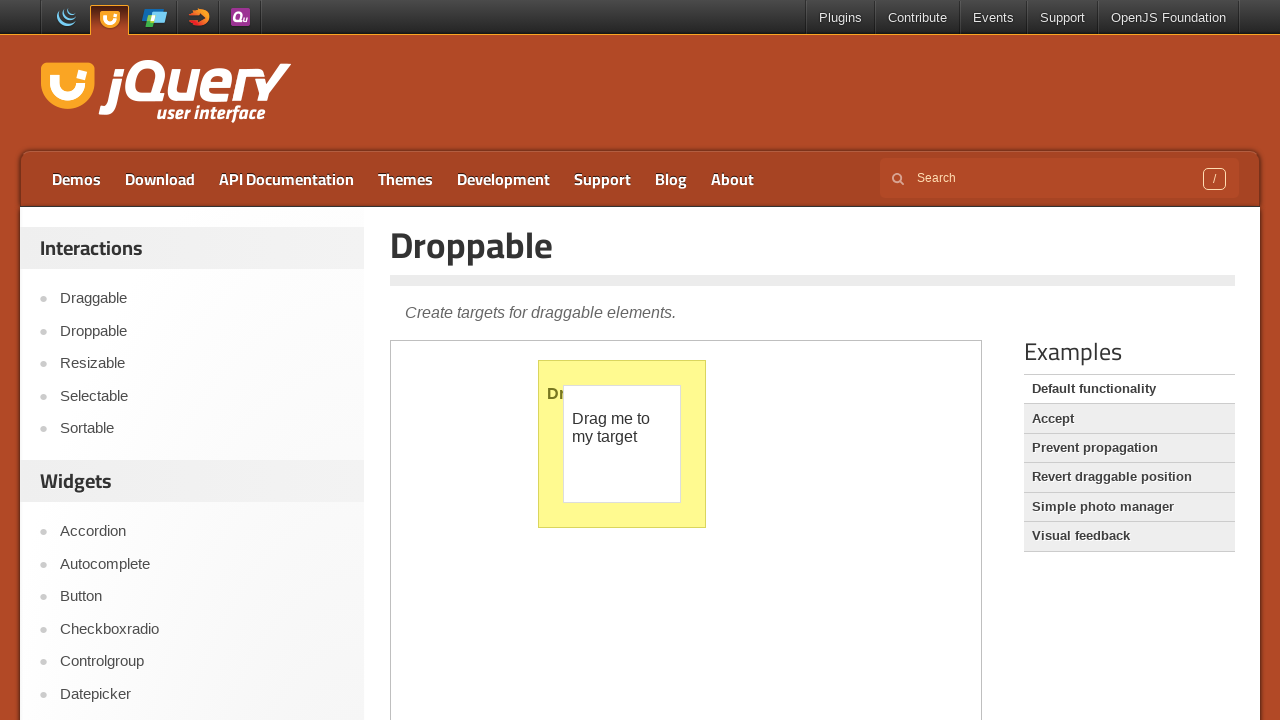